Double-clicks on a button and verifies that a double-click indicator element becomes visible

Starting URL: http://guinea-pig.webdriver.io/

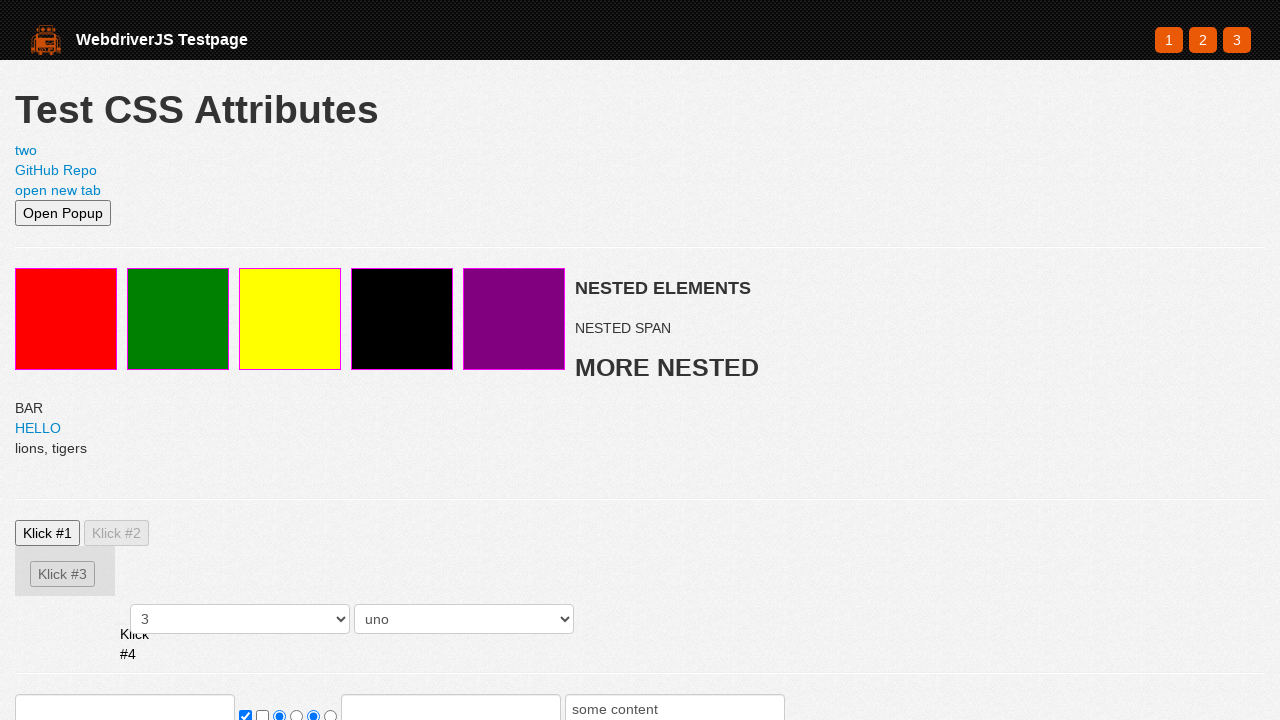

Verified that double-click indicator is not visible initially
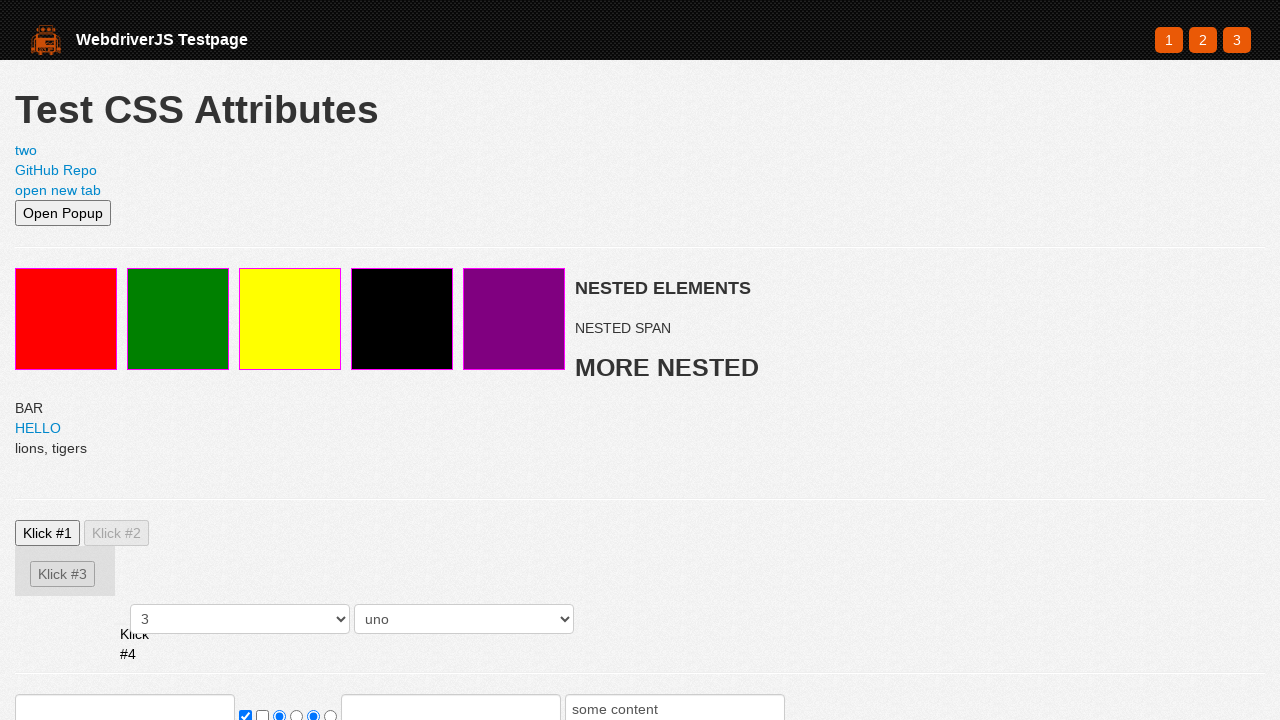

Double-clicked on the button at (48, 533) on .btn1
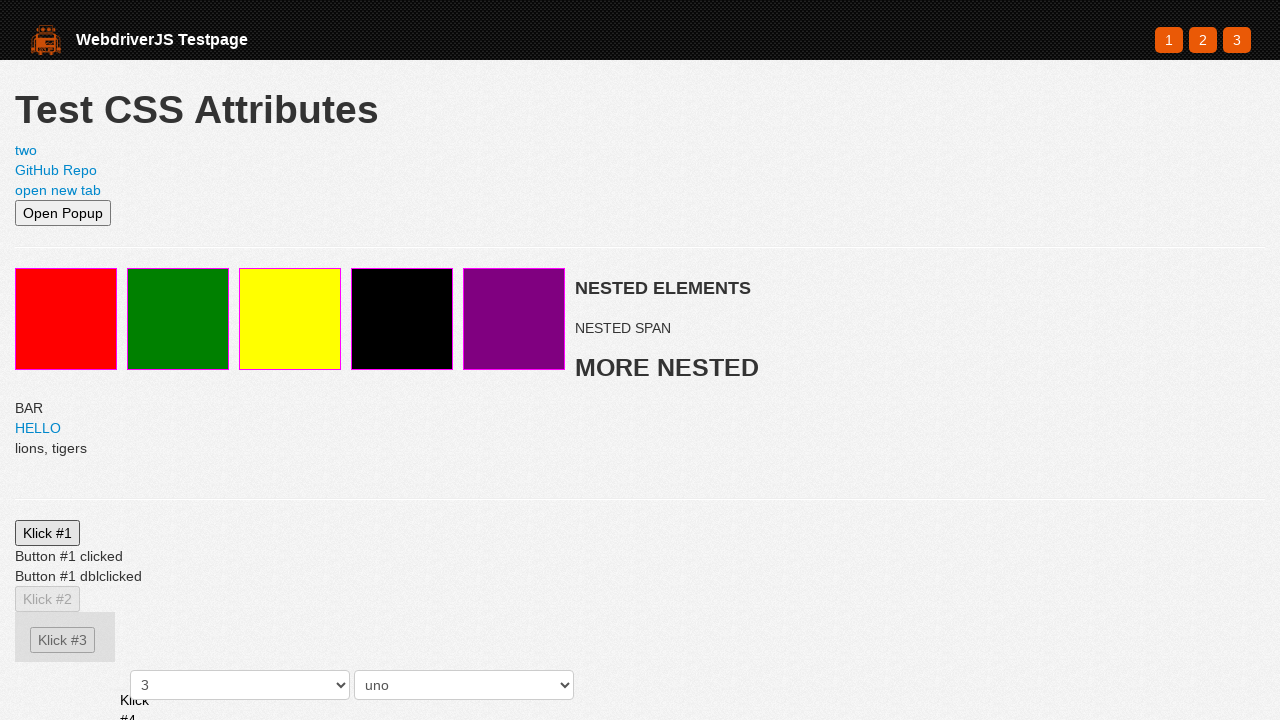

Verified that double-click indicator is now visible
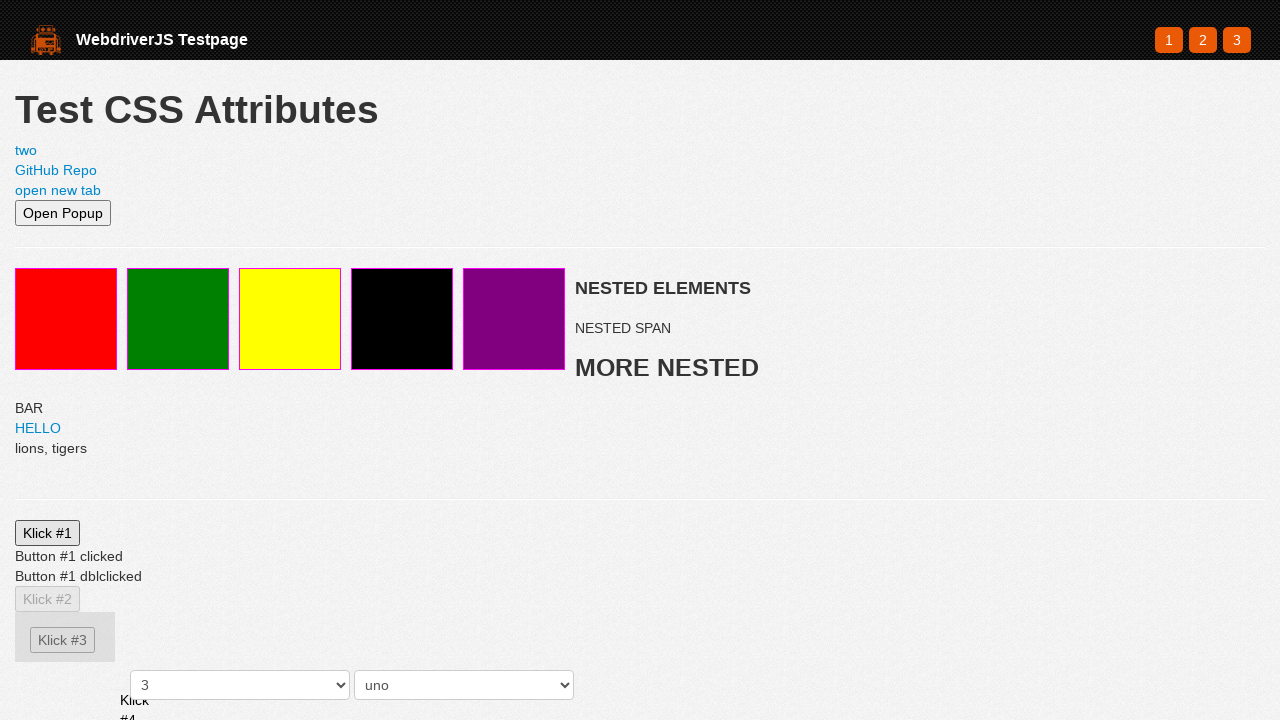

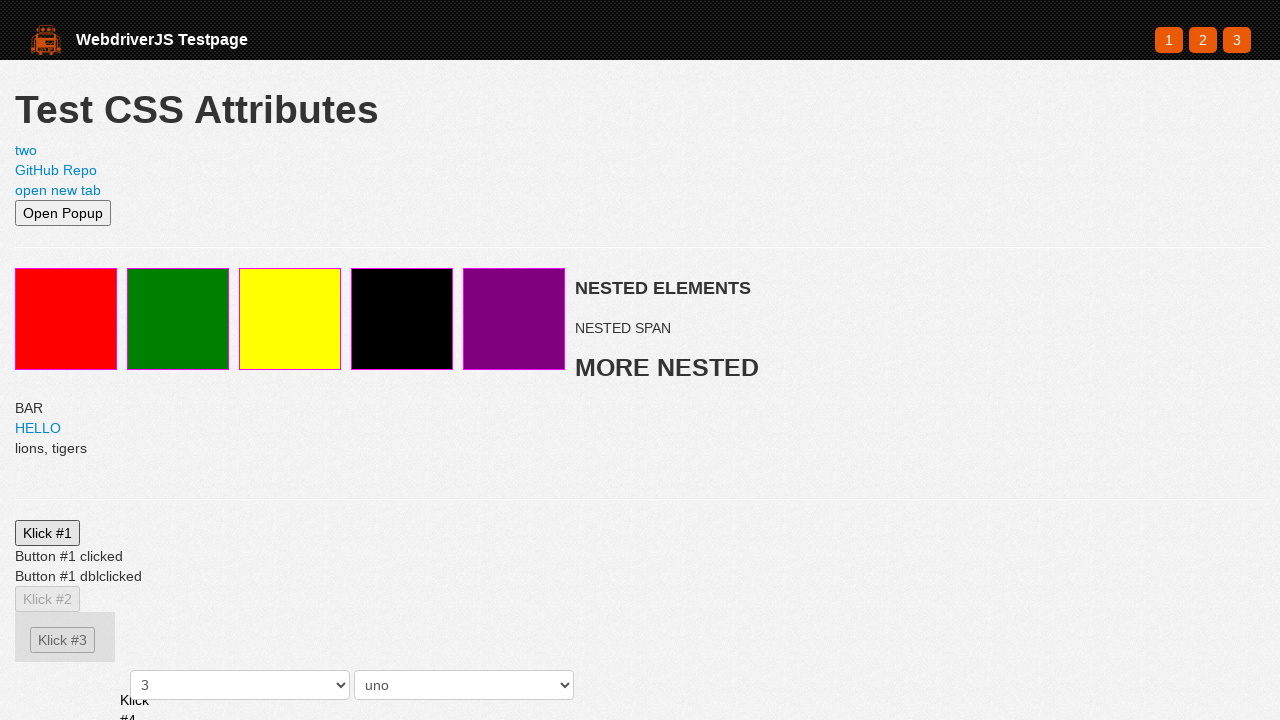